Solves a math captcha by calculating a logarithmic function, entering the result, selecting checkboxes and radio buttons, then submitting the form

Starting URL: http://suninjuly.github.io/math.html

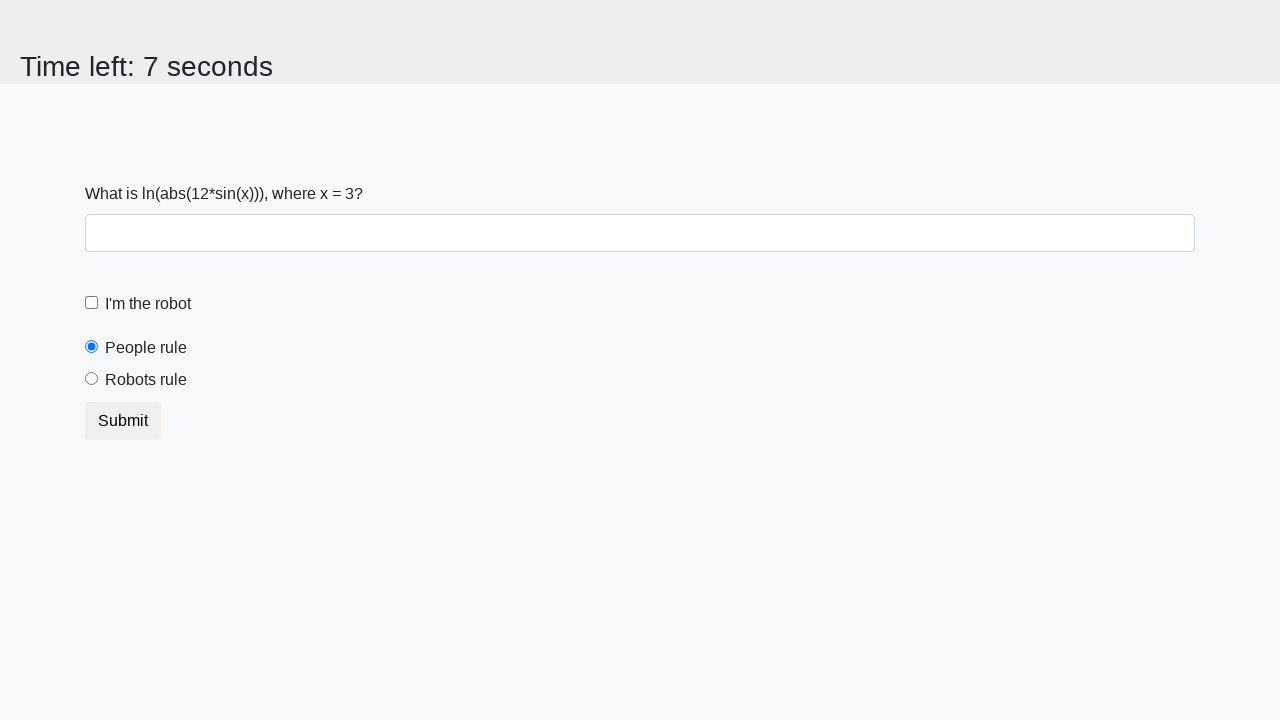

Located and retrieved the x value from the page
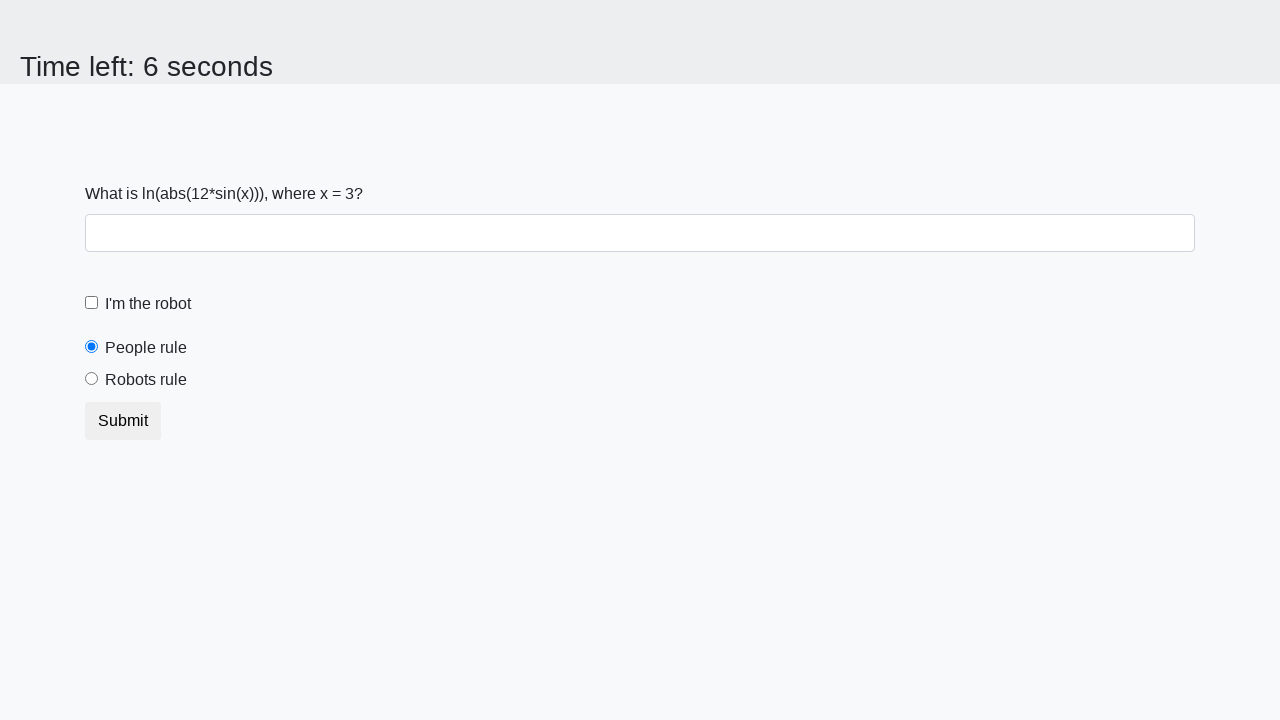

Calculated logarithmic result: y = log(12*sin(3))
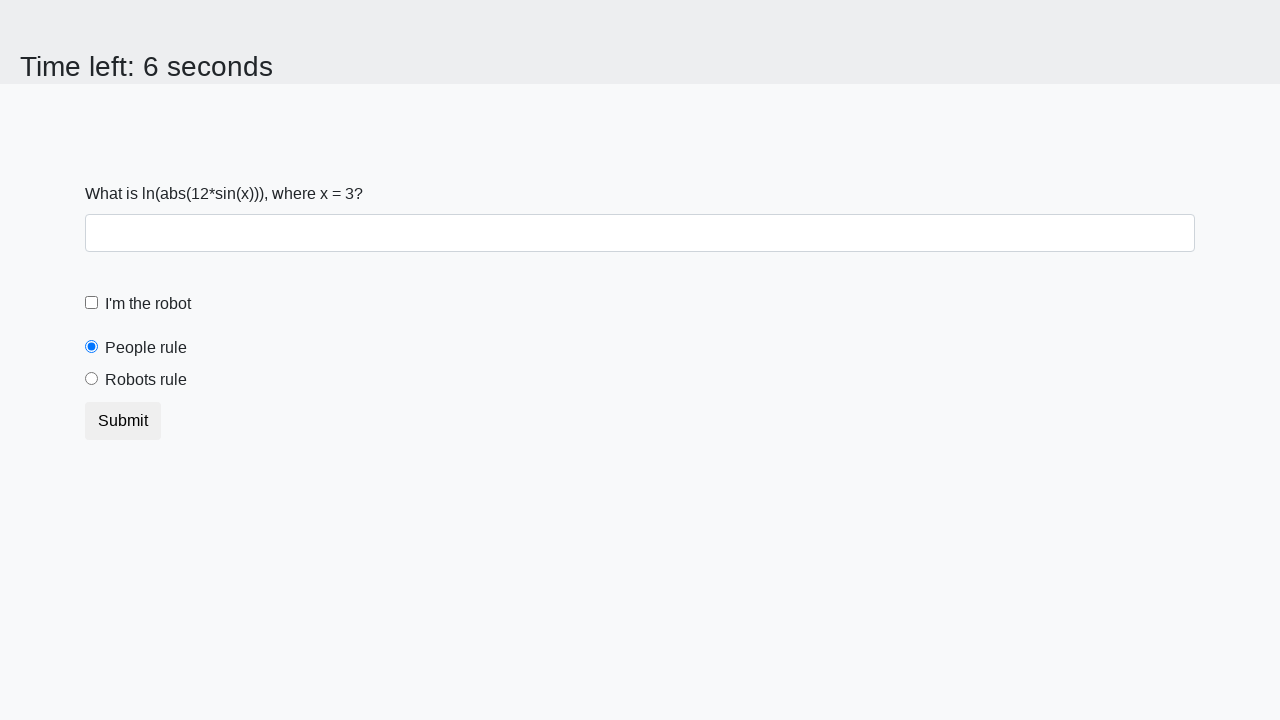

Filled answer field with calculated value: 0.5267620201779143 on .form-control
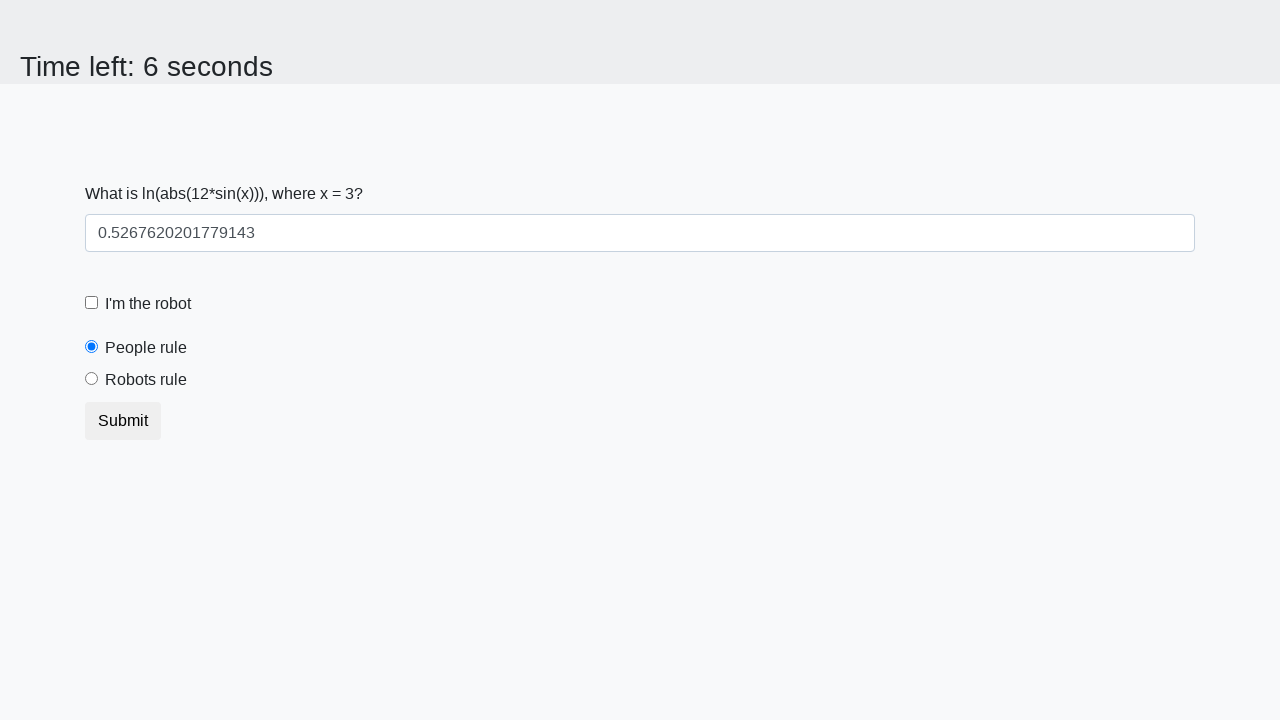

Checked the robot checkbox at (92, 303) on #robotCheckbox
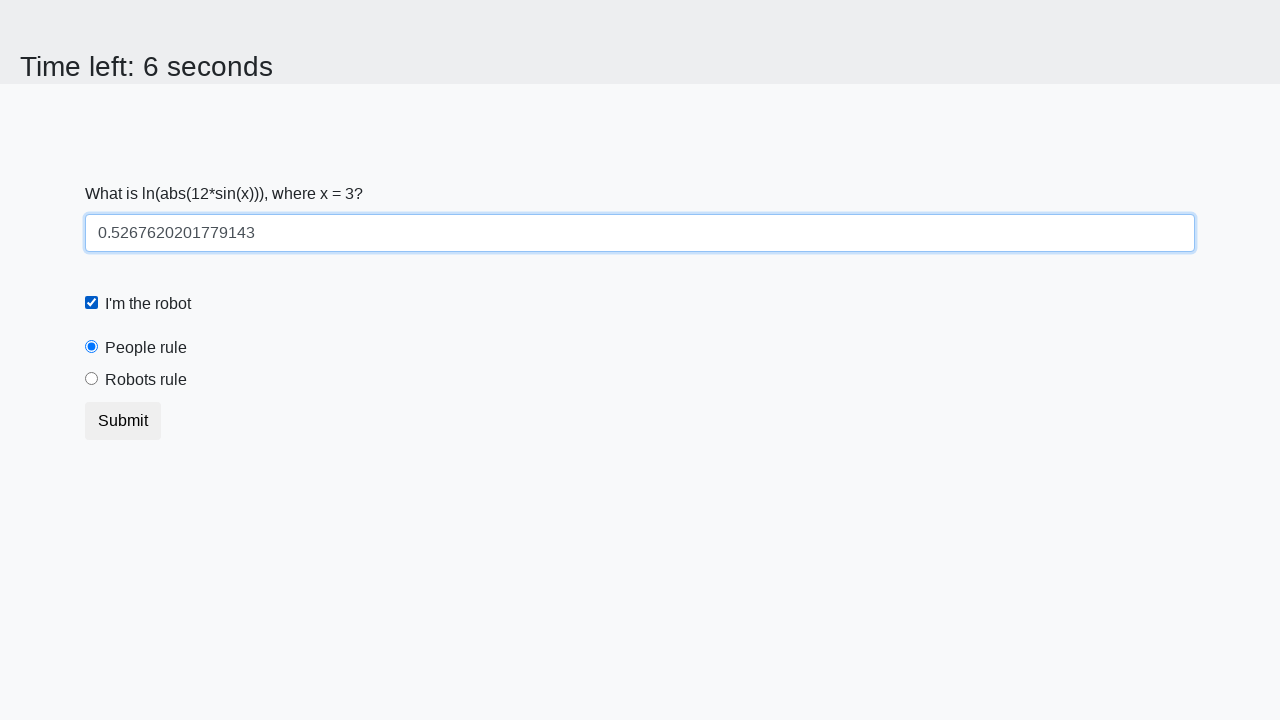

Selected the robots rule radio button at (92, 379) on #robotsRule
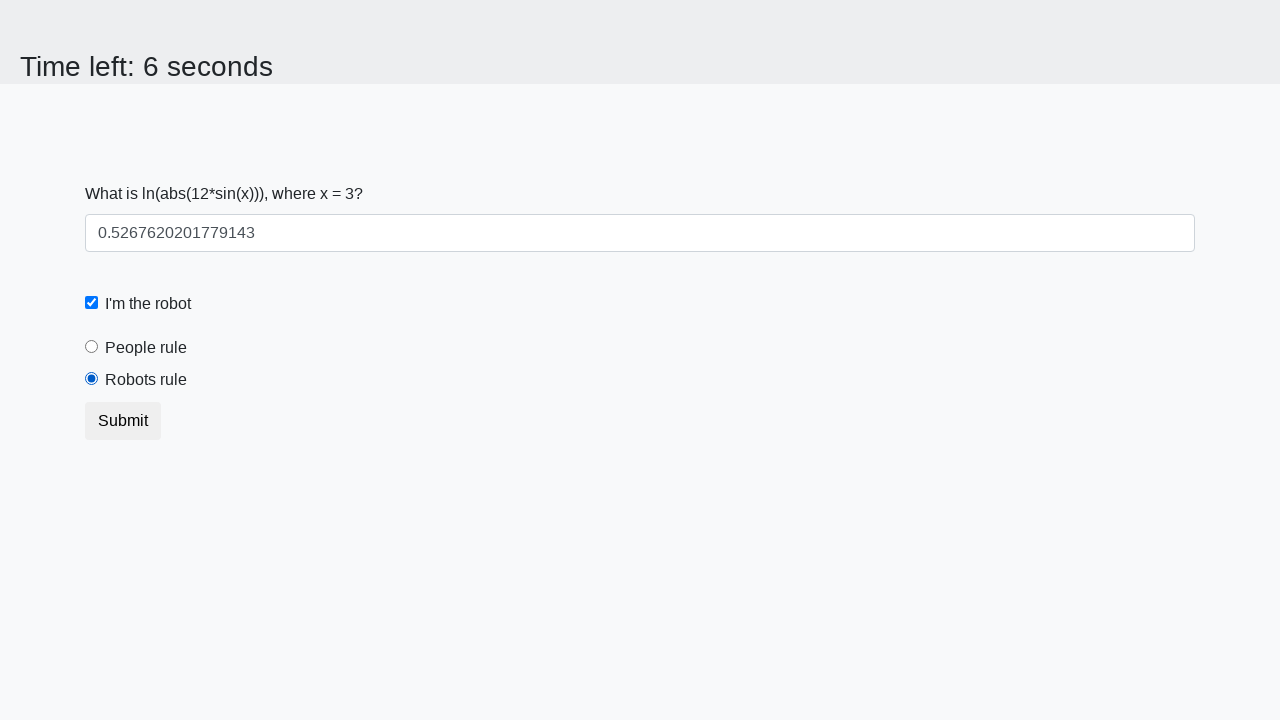

Clicked submit button to submit the form at (123, 421) on .btn
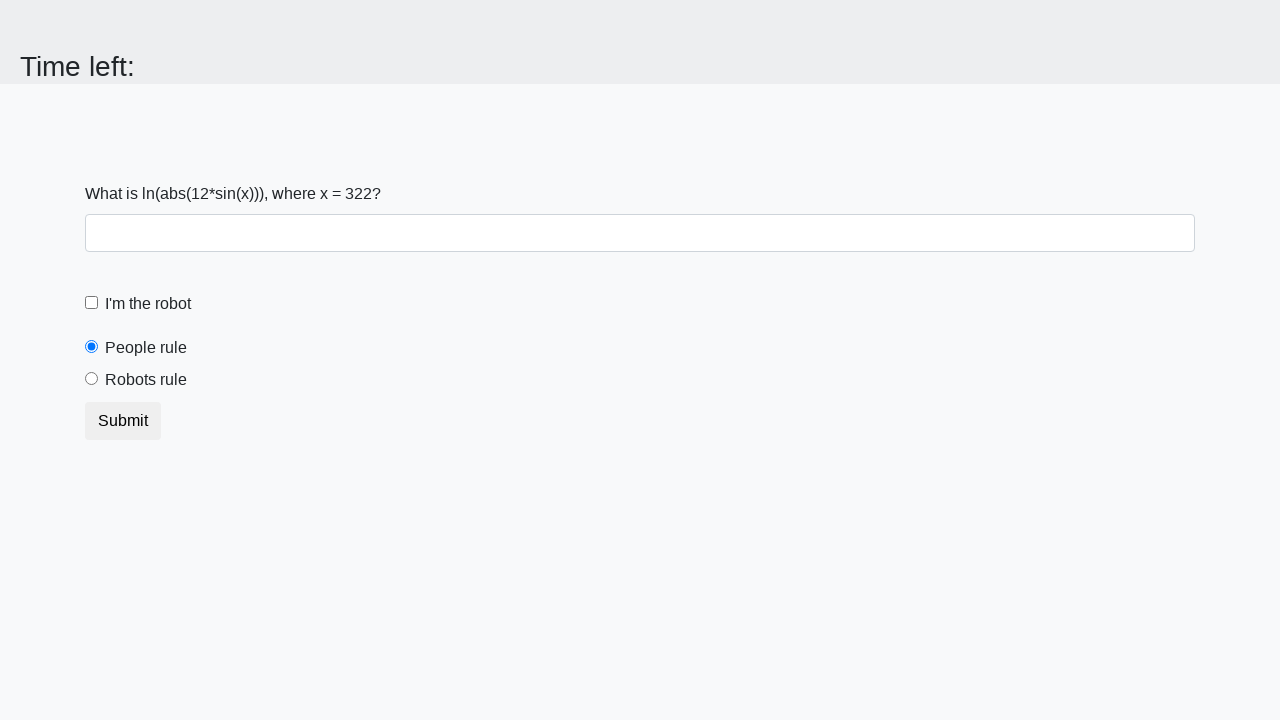

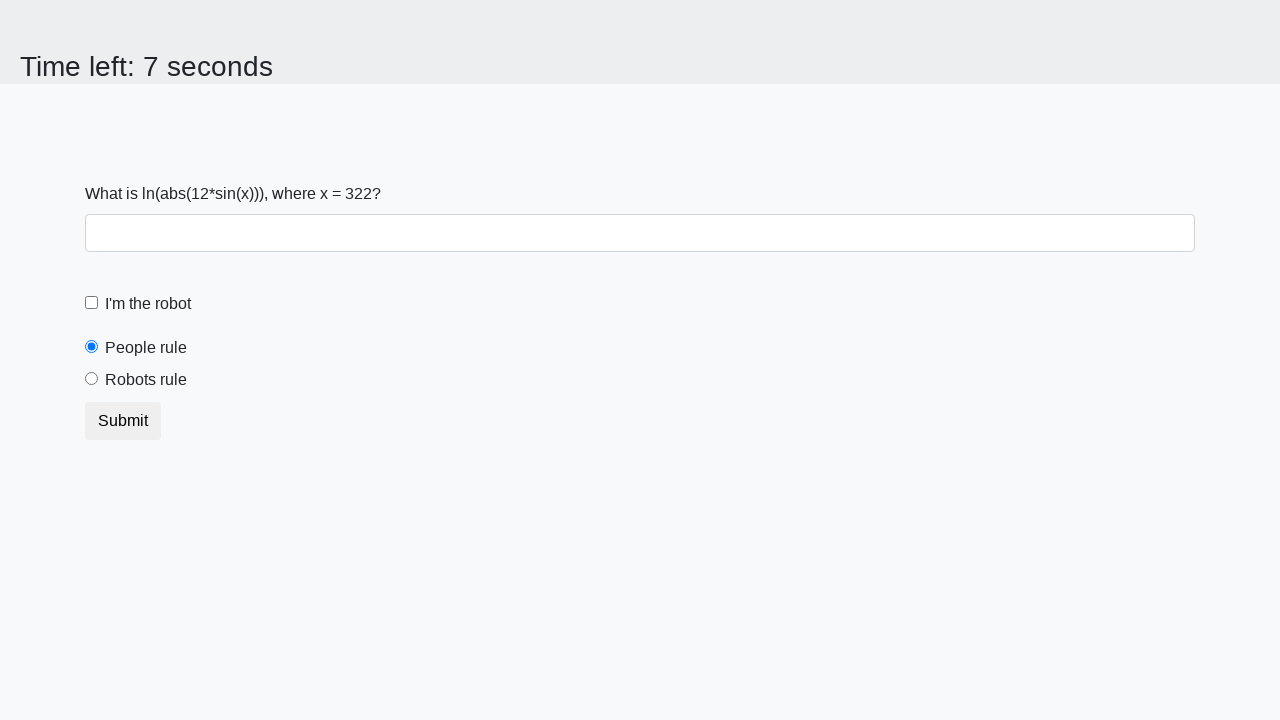